Tests checkbox functionality by checking all available checkboxes

Starting URL: https://codenboxautomationlab.com/practice/

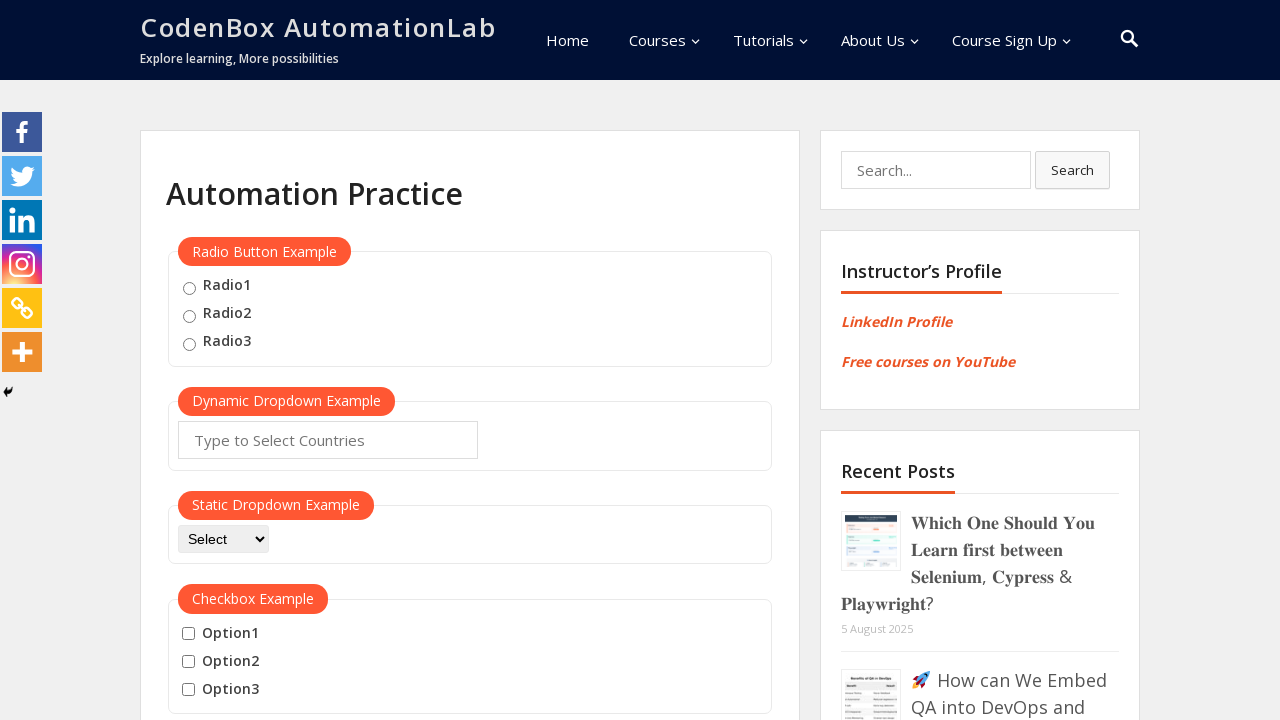

Located checkbox container in the checkbox example section
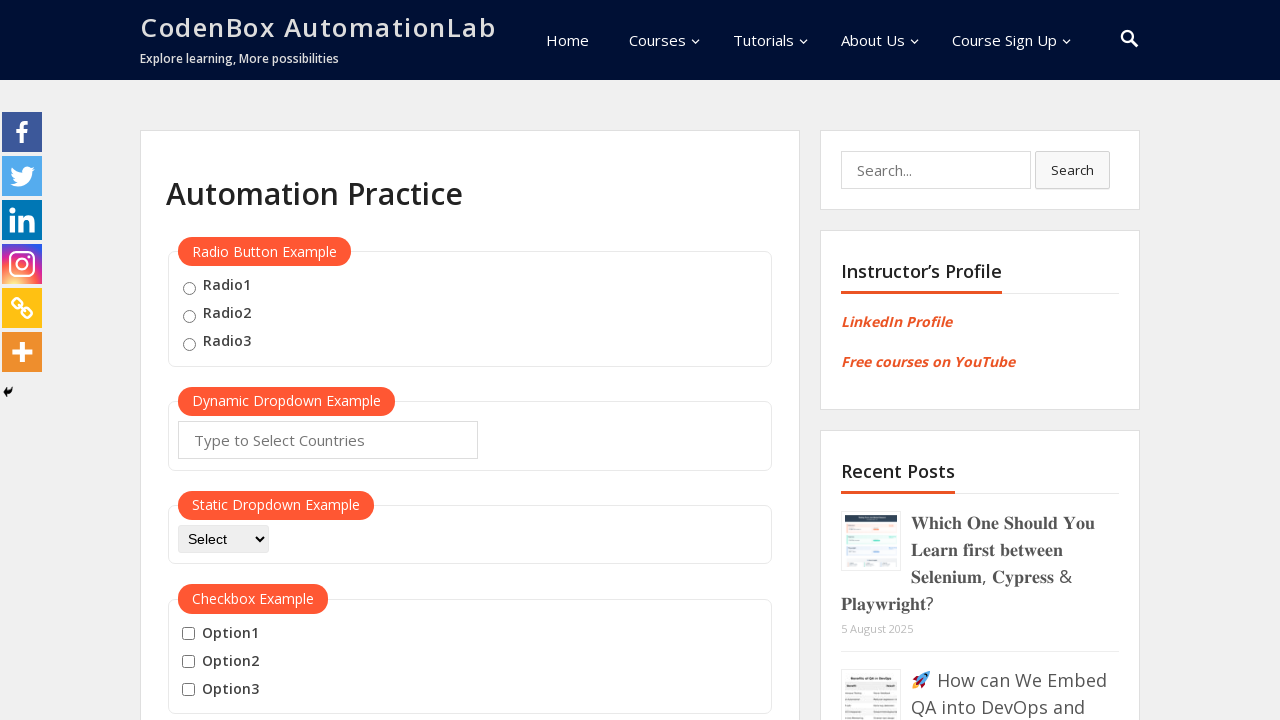

Located all checkbox input elements
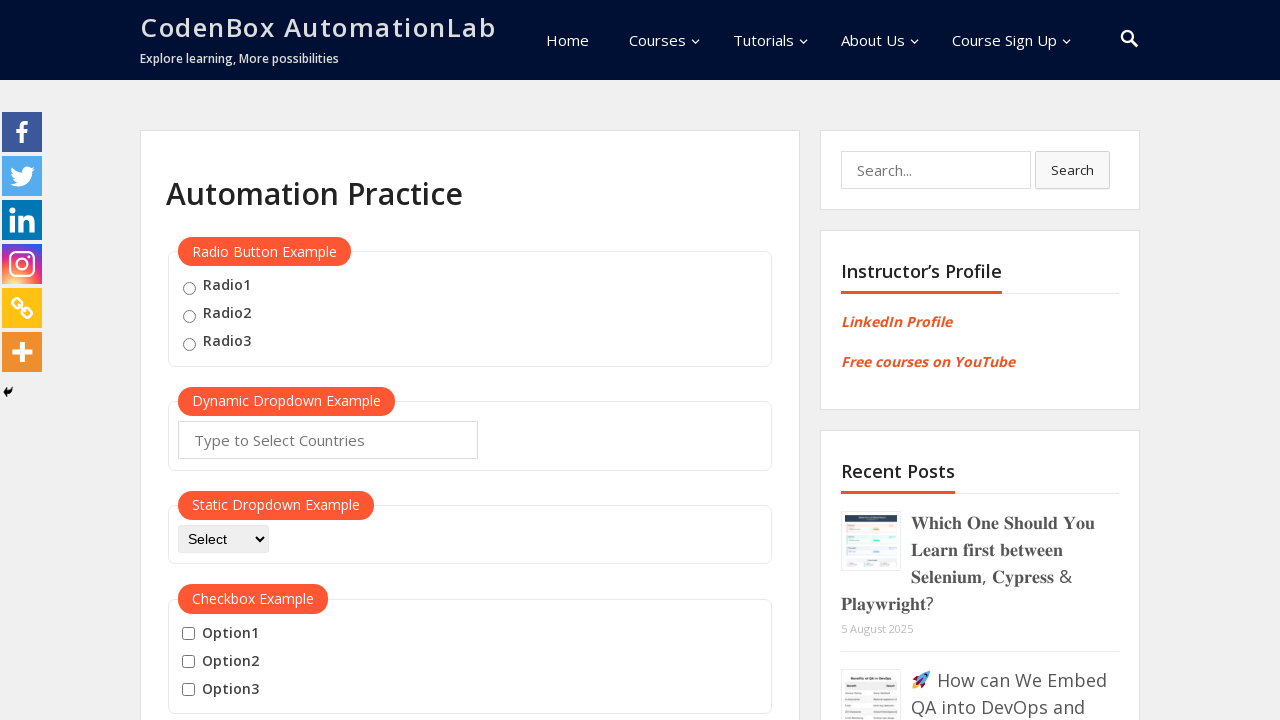

Clicked checkbox 1 of 3 at (188, 634) on xpath=//div[@id='checkbox-example']//fieldset >> input >> nth=0
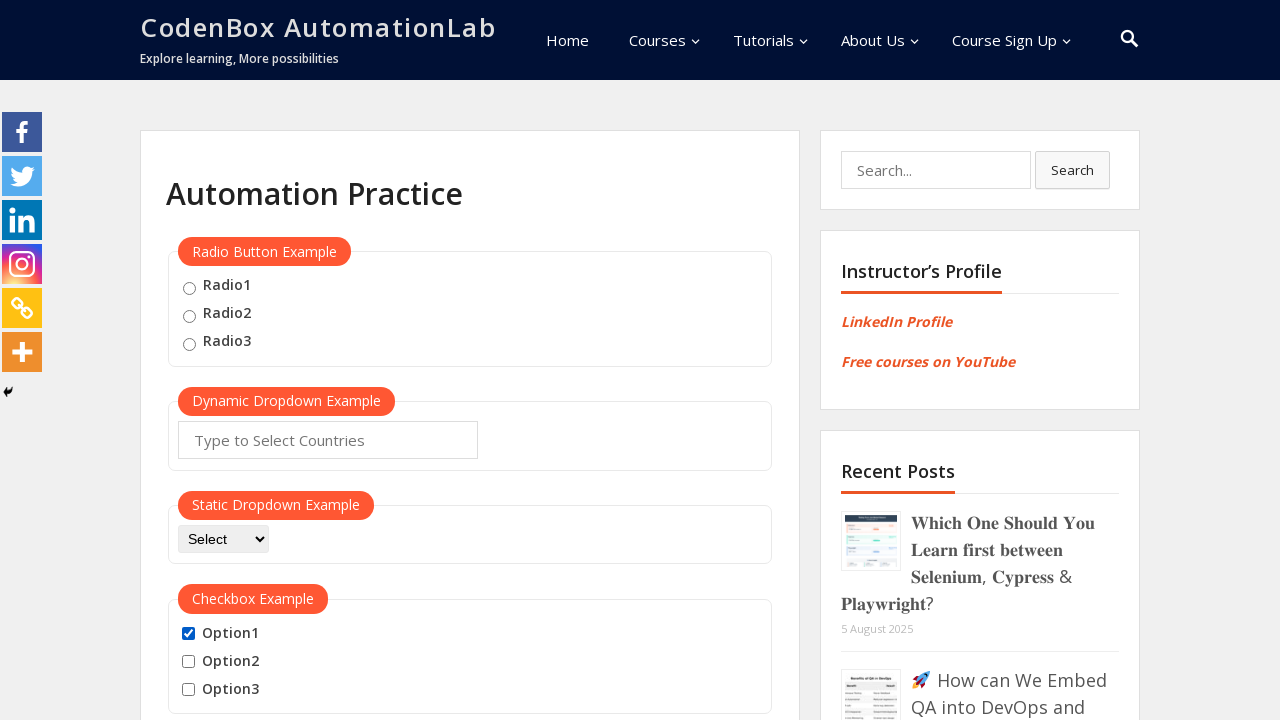

Clicked checkbox 2 of 3 at (188, 662) on xpath=//div[@id='checkbox-example']//fieldset >> input >> nth=1
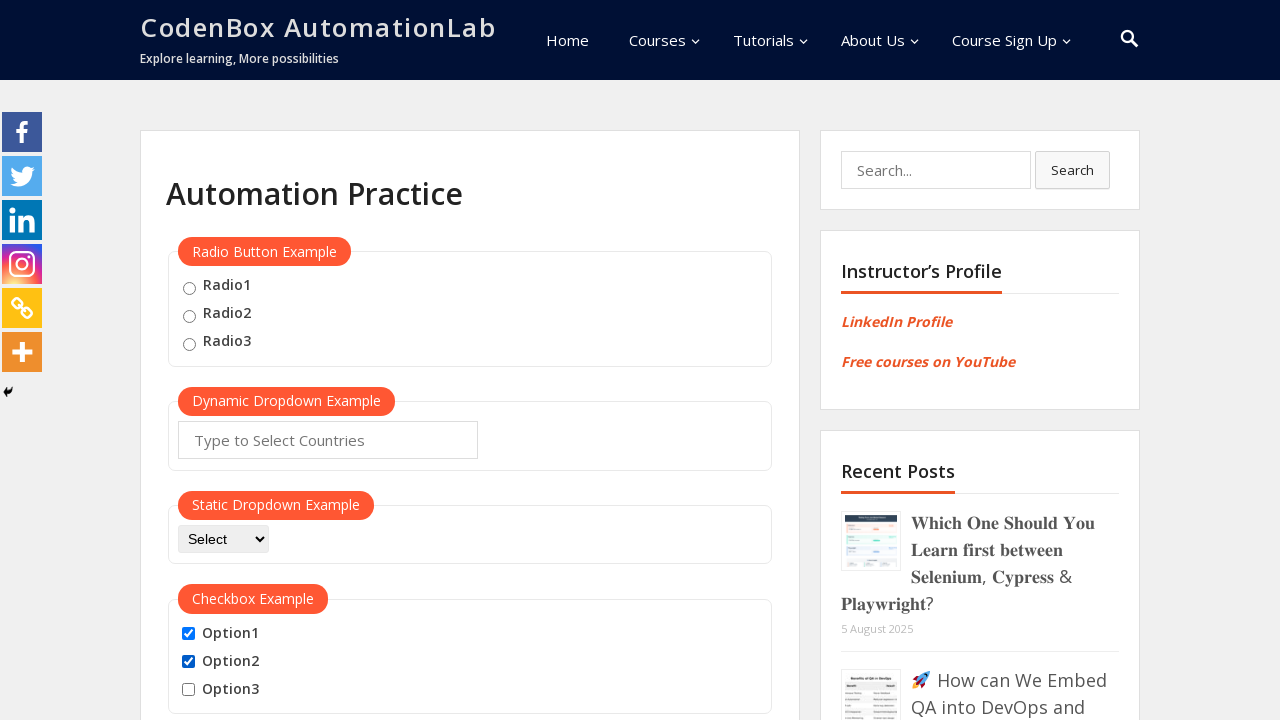

Clicked checkbox 3 of 3 at (188, 690) on xpath=//div[@id='checkbox-example']//fieldset >> input >> nth=2
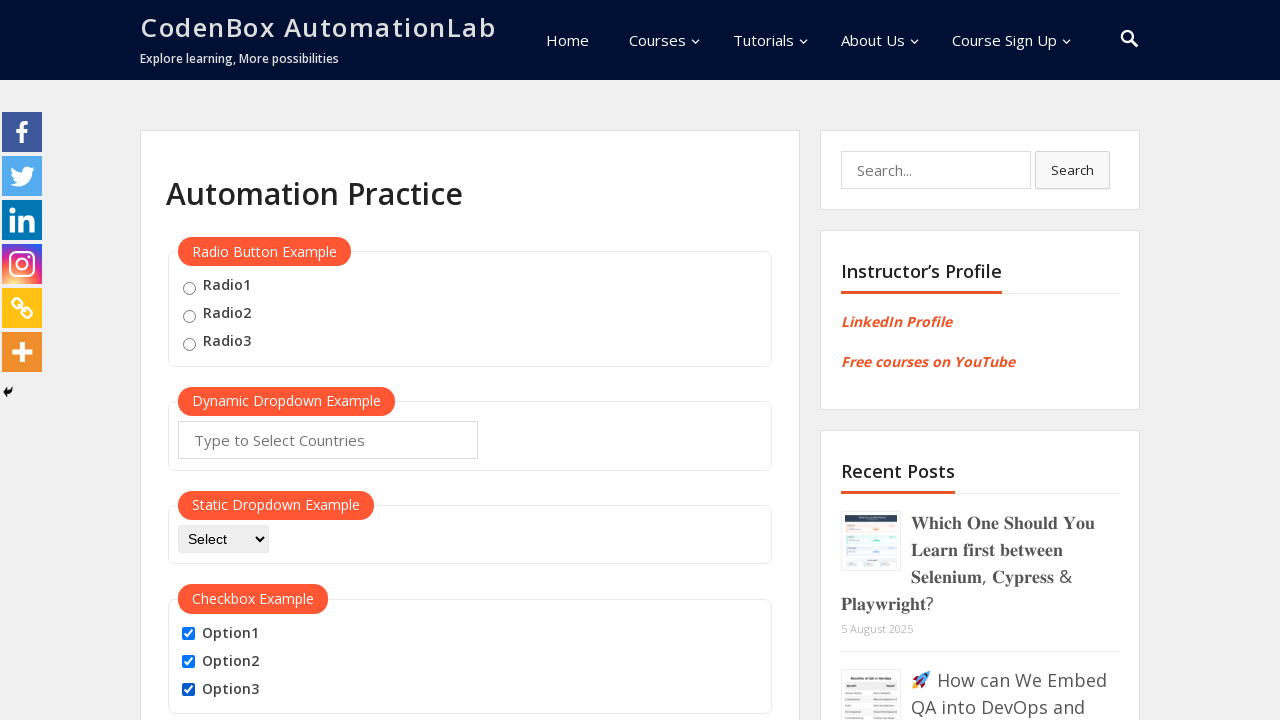

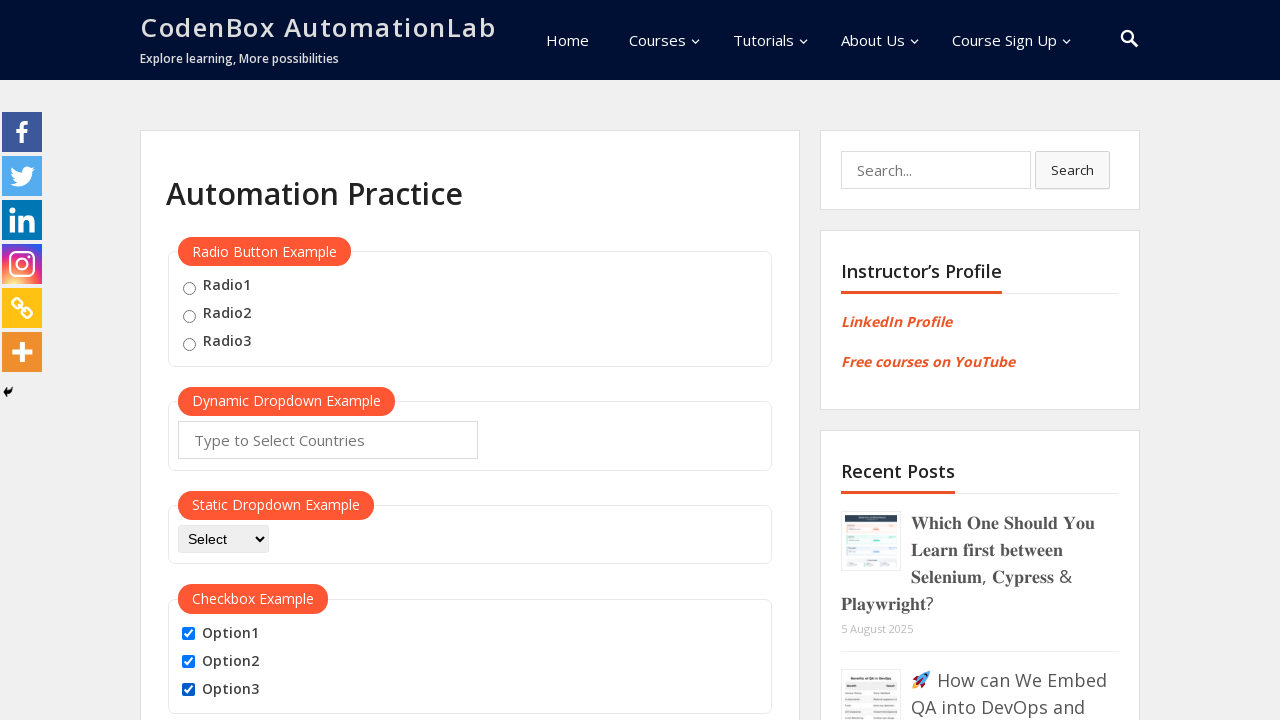